Tests checkbox interaction by verifying initial unselected state, clicking to select, and verifying selected state

Starting URL: https://testpages.eviltester.com/styled/basic-html-form-test.html

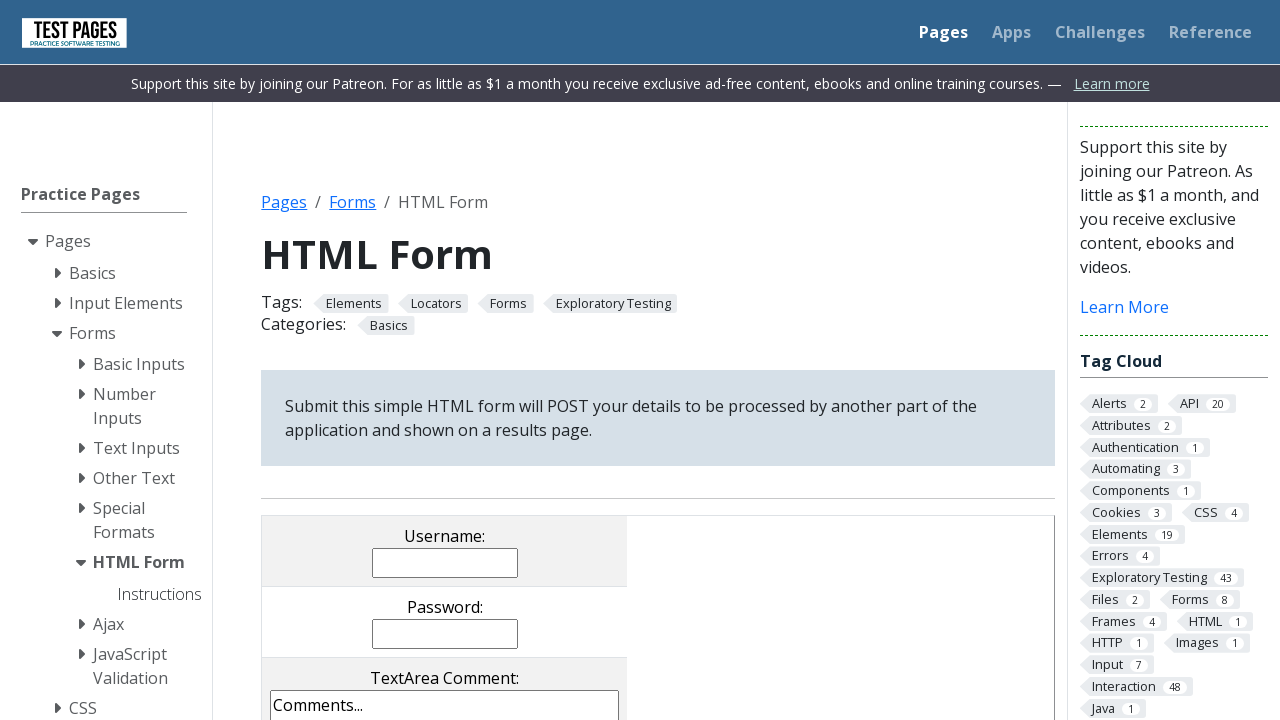

Navigated to basic HTML form test page
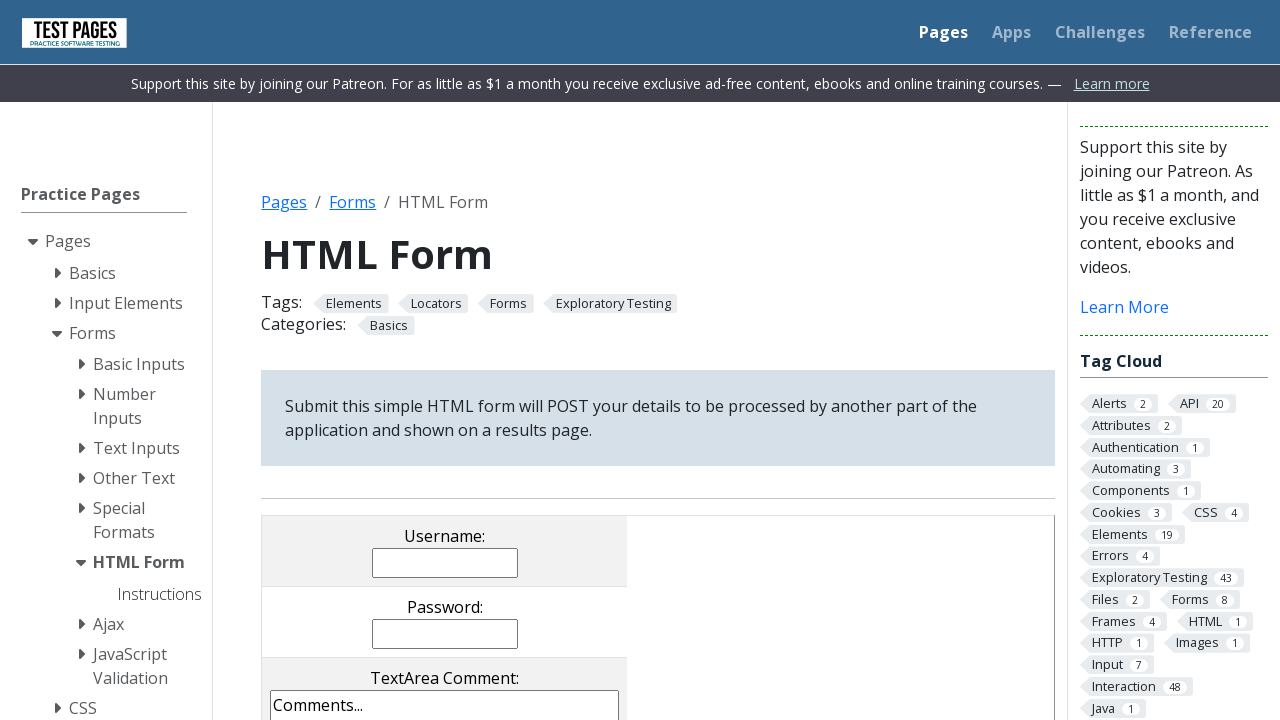

Located checkbox with value 'cb1'
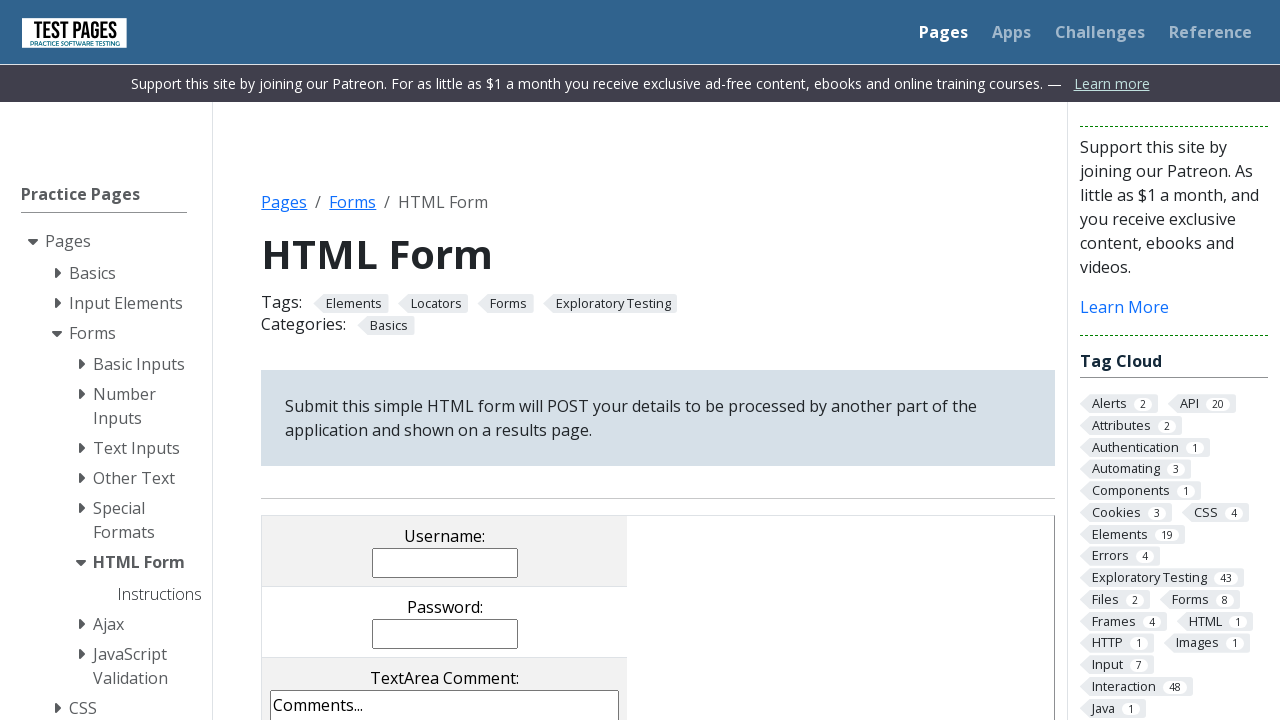

Verified checkbox is initially unselected
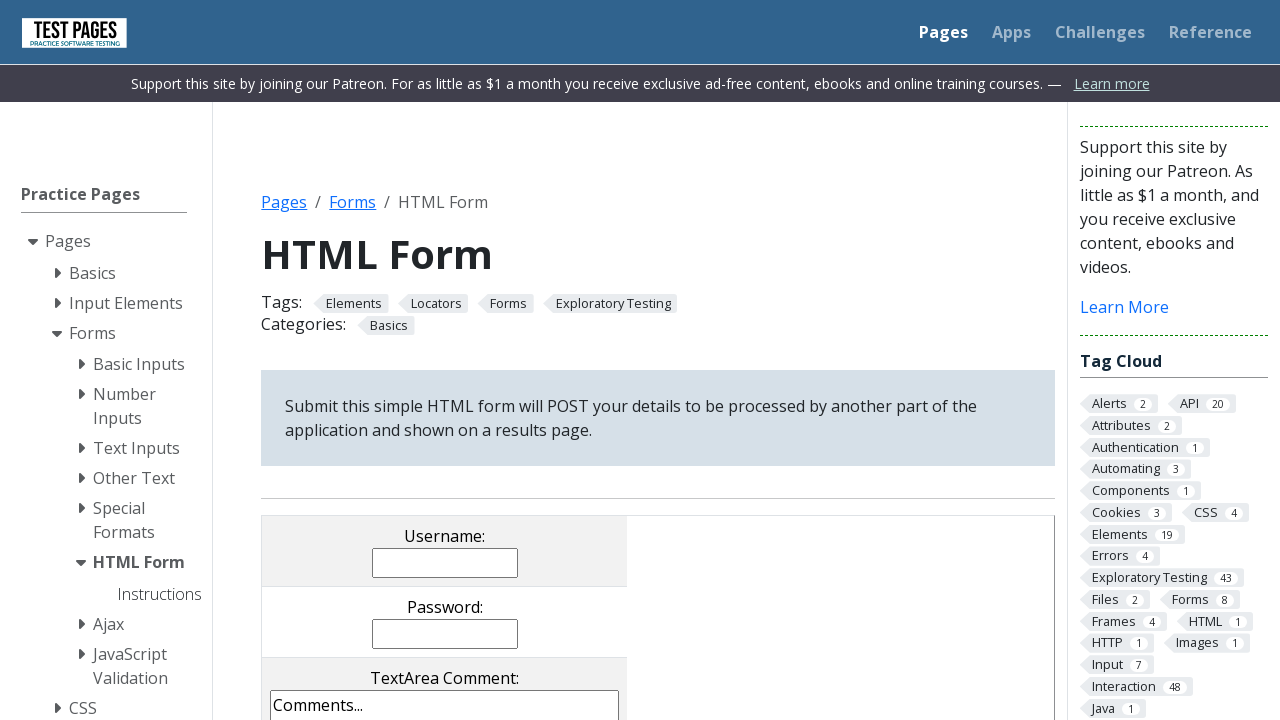

Clicked checkbox to select it at (299, 360) on input[value='cb1']
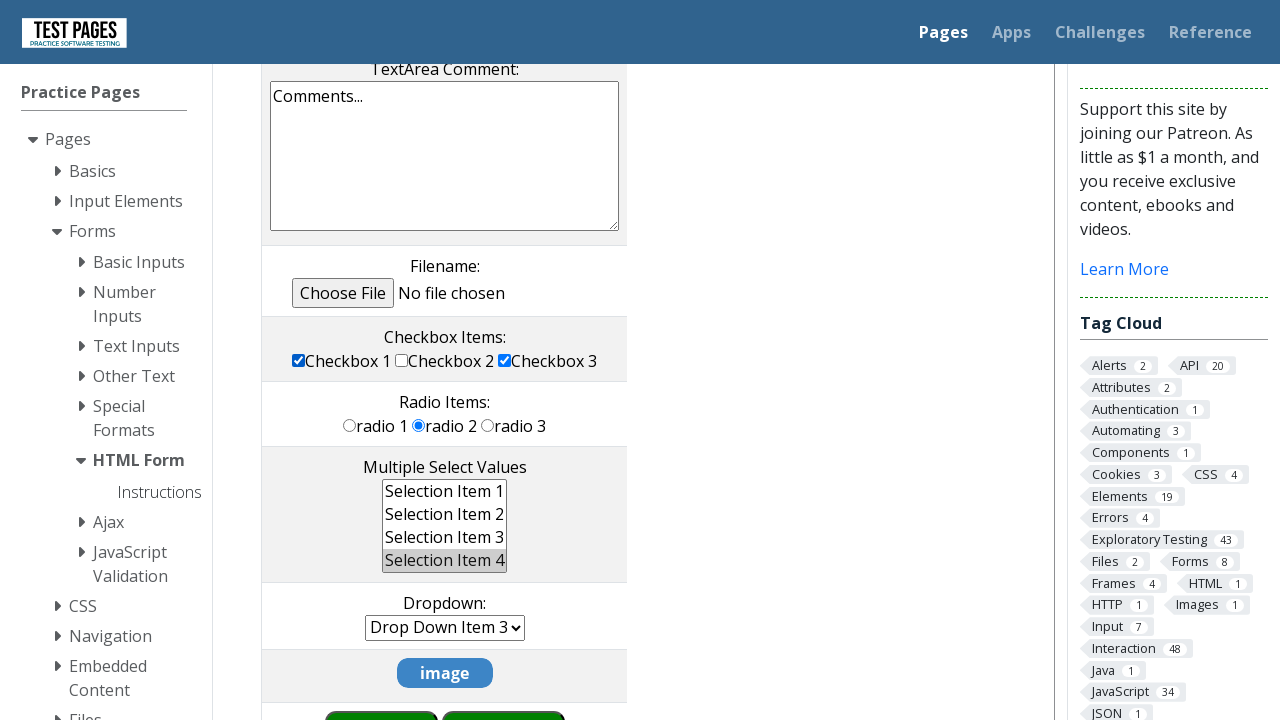

Verified checkbox is now selected after click
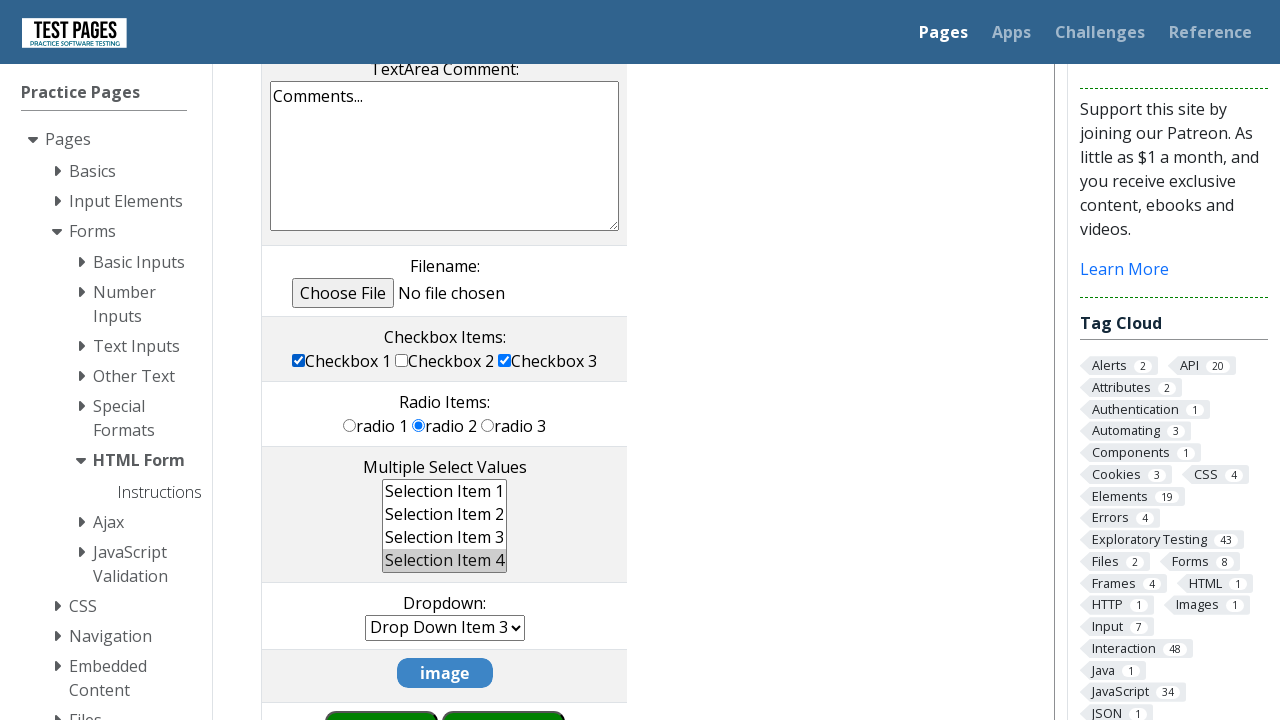

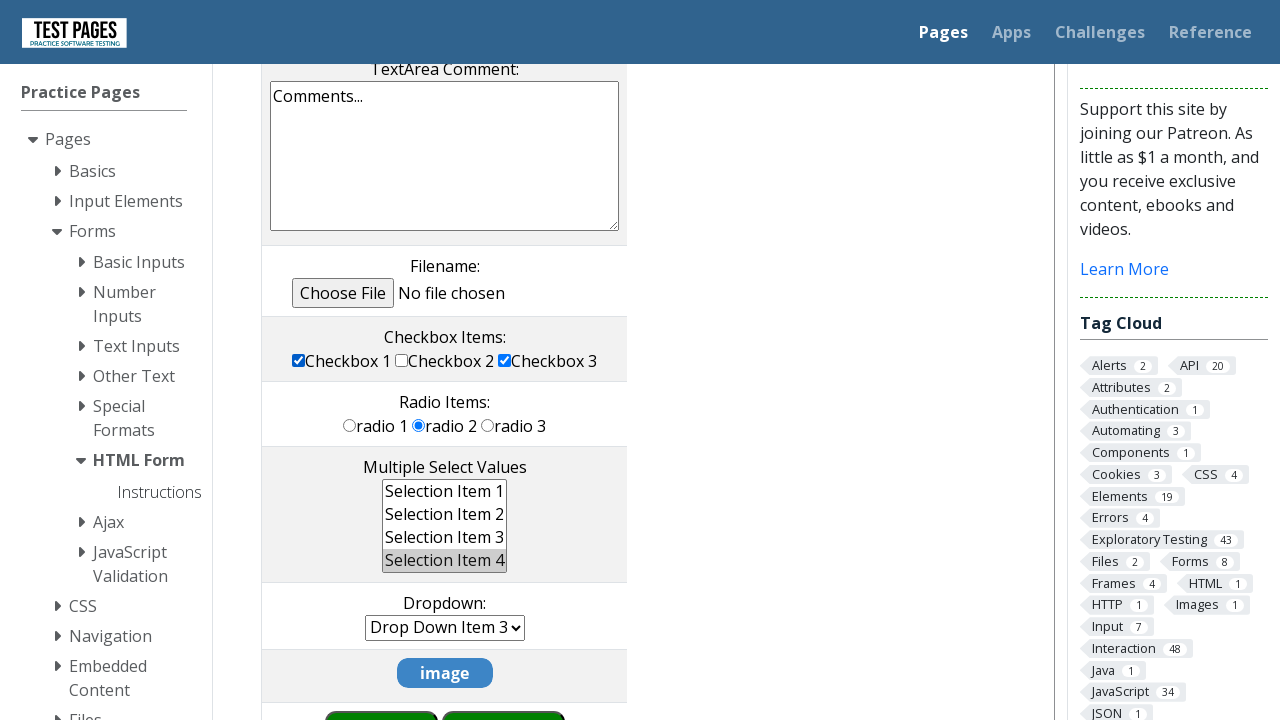